Tests handling of confirmation alert popup by clicking a button to trigger the alert and then dismissing it

Starting URL: https://demoqa.com/alerts

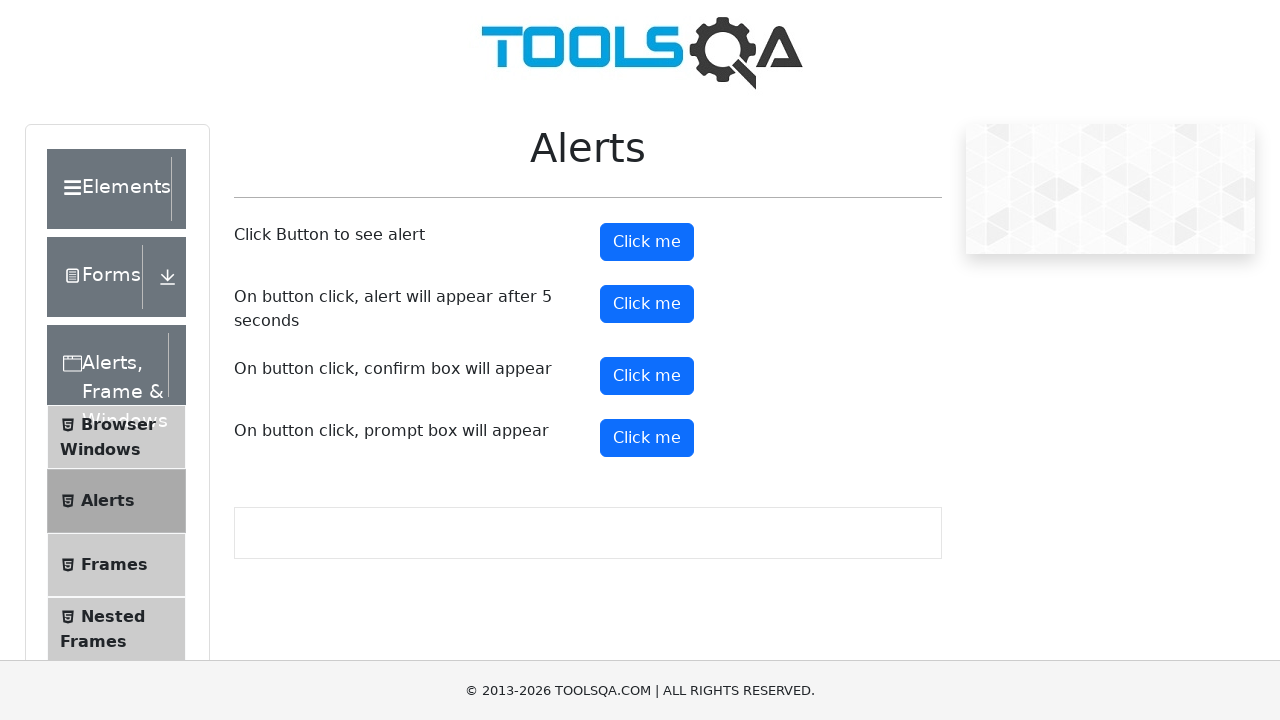

Clicked confirm button to trigger confirmation alert at (647, 376) on #confirmButton
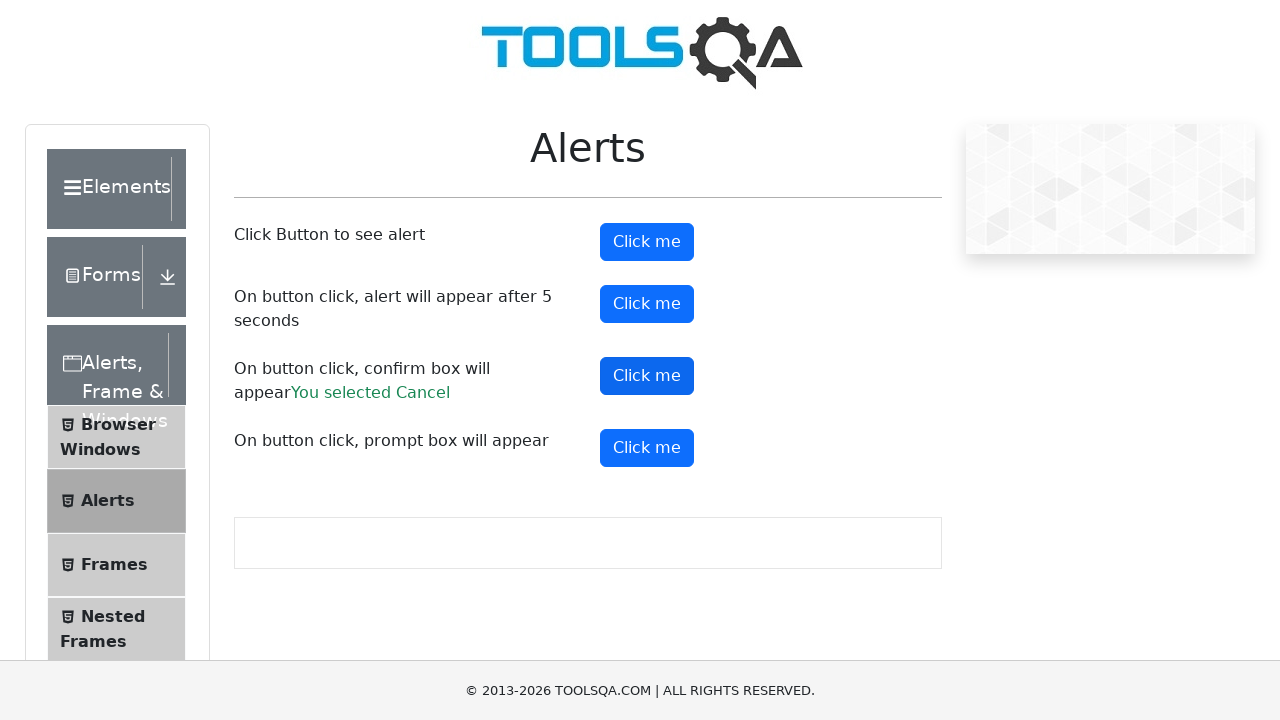

Set up dialog handler to dismiss alerts
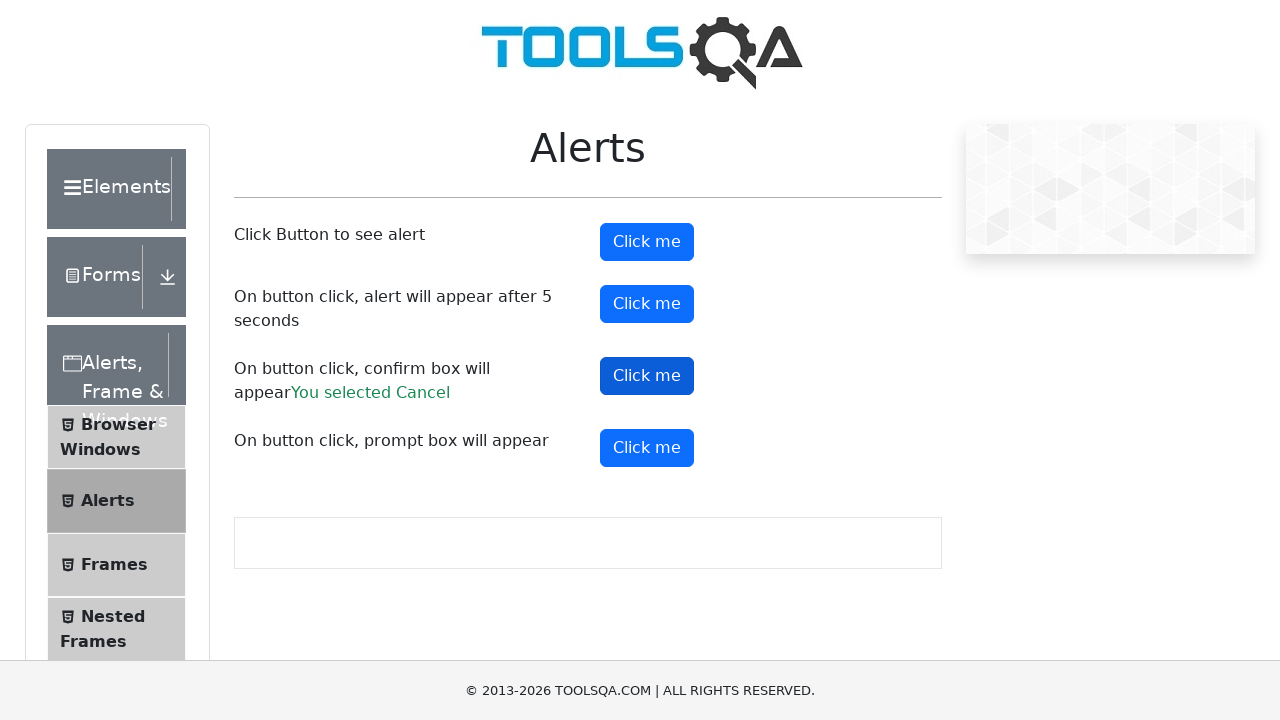

Clicked confirm button again to trigger and dismiss confirmation alert at (647, 376) on #confirmButton
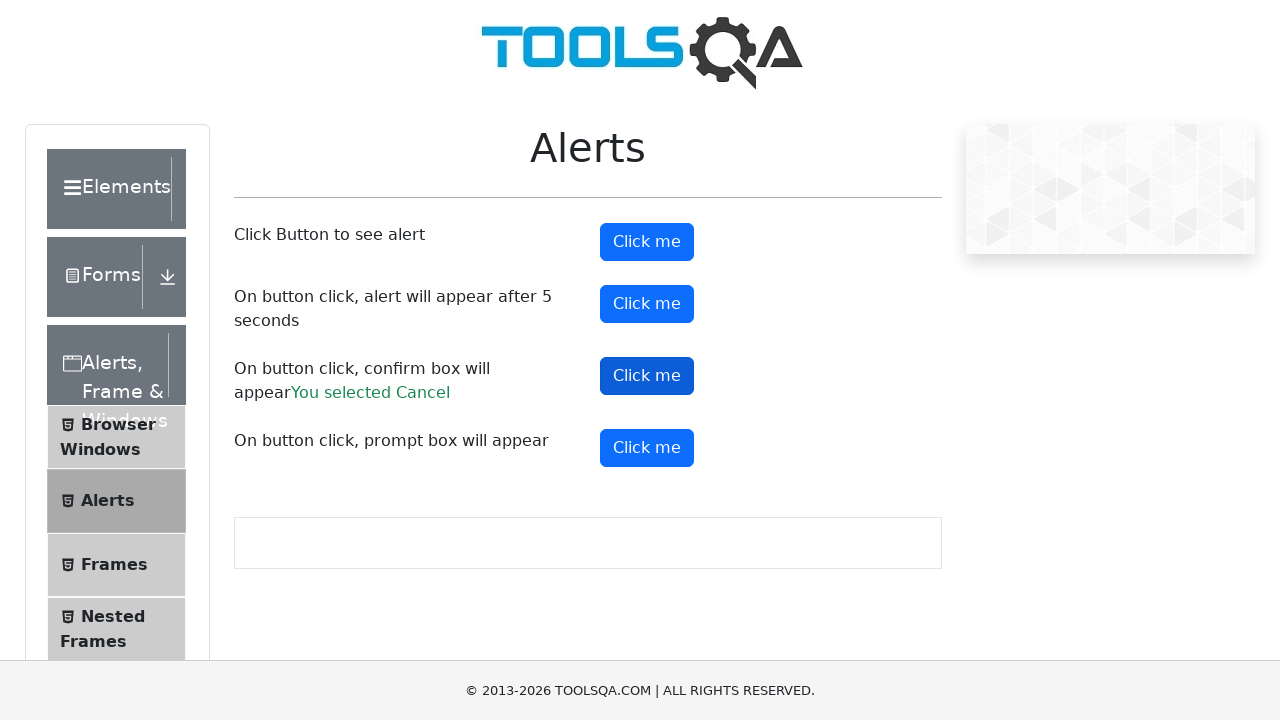

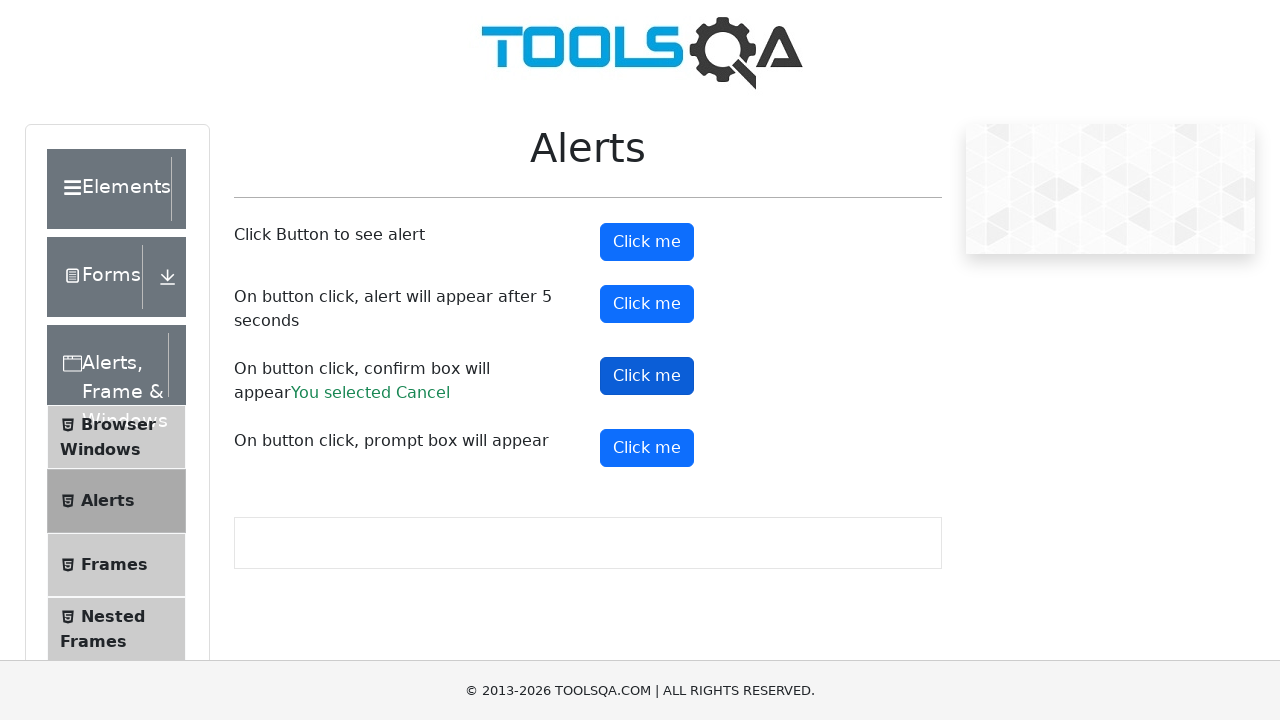